Tests search functionality on an e-commerce website by entering a search query, submitting, and verifying the expected search results are displayed.

Starting URL: https://danube-web.shop/

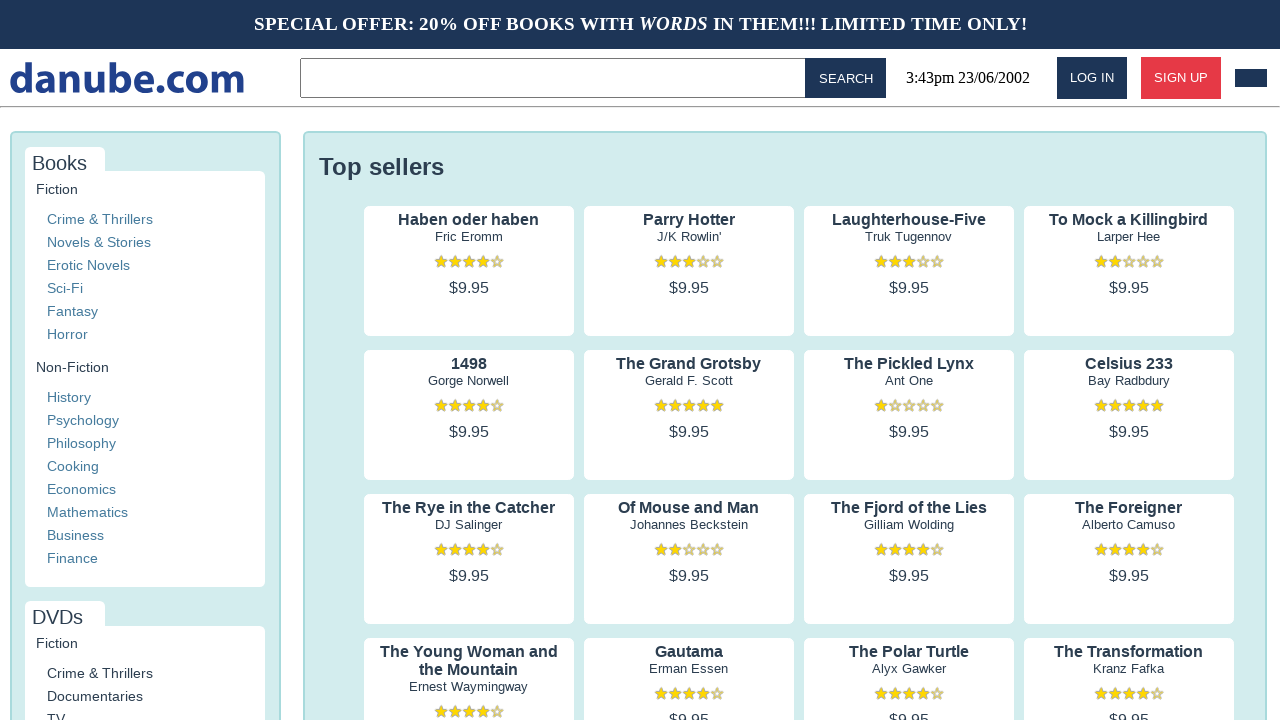

Clicked on the search input field at (556, 78) on .topbar > input
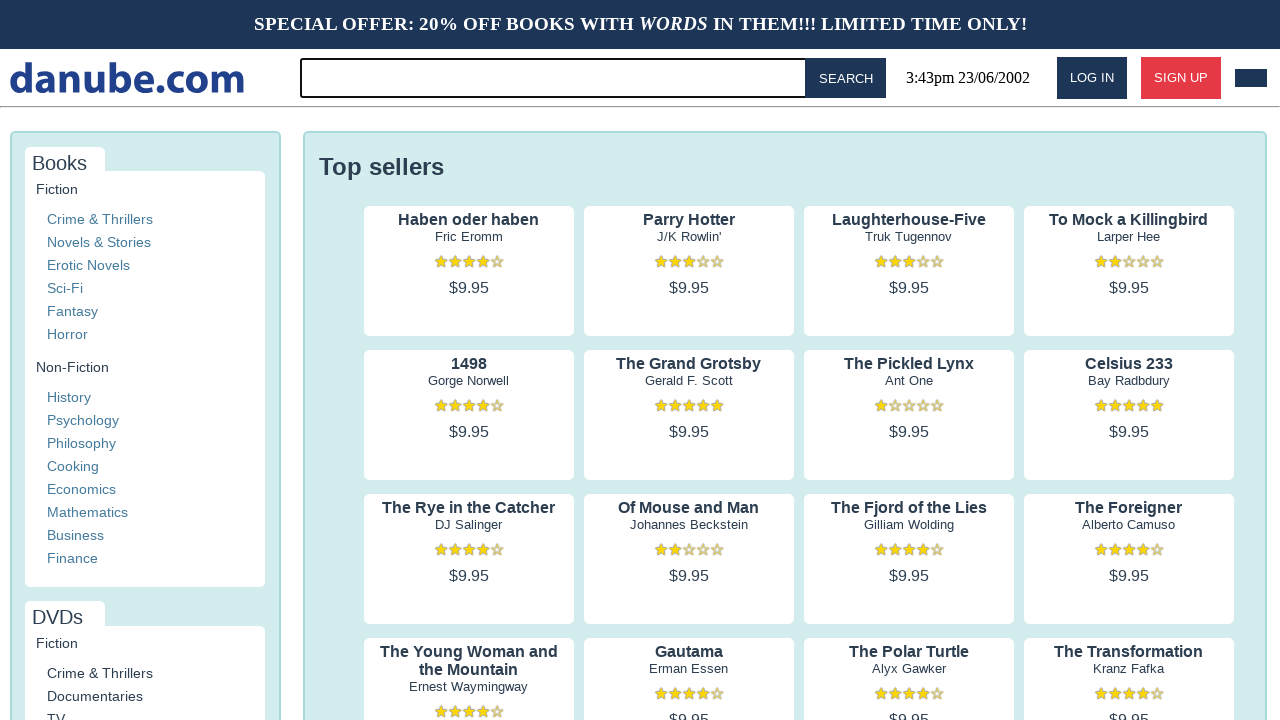

Entered 'for' in the search input field on .topbar > input
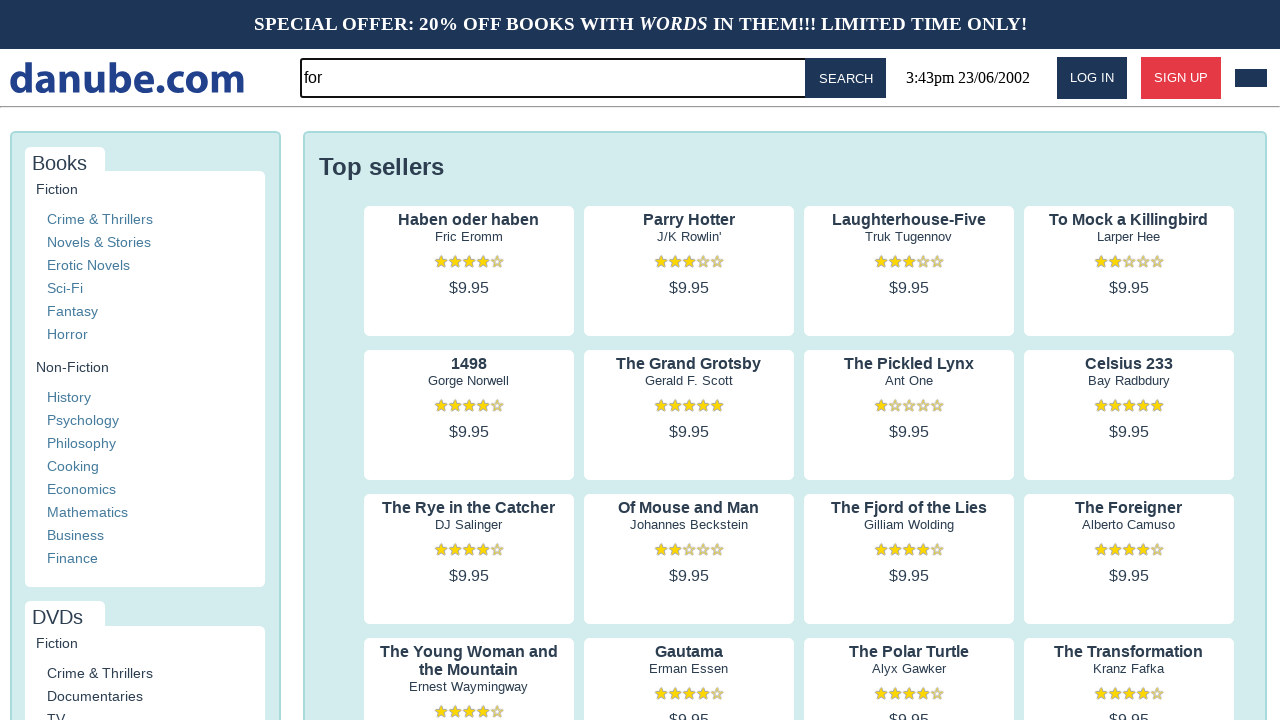

Clicked the search button to submit the query at (846, 78) on #button-search
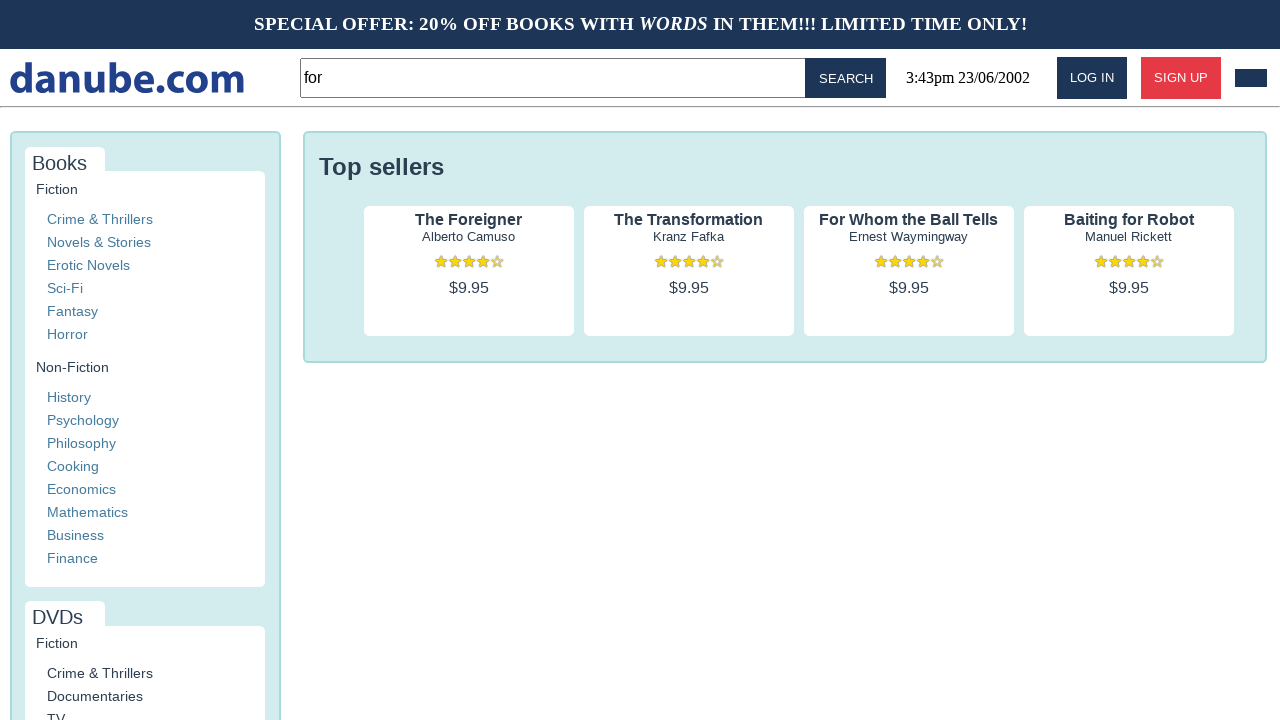

Search results loaded and first product title is visible
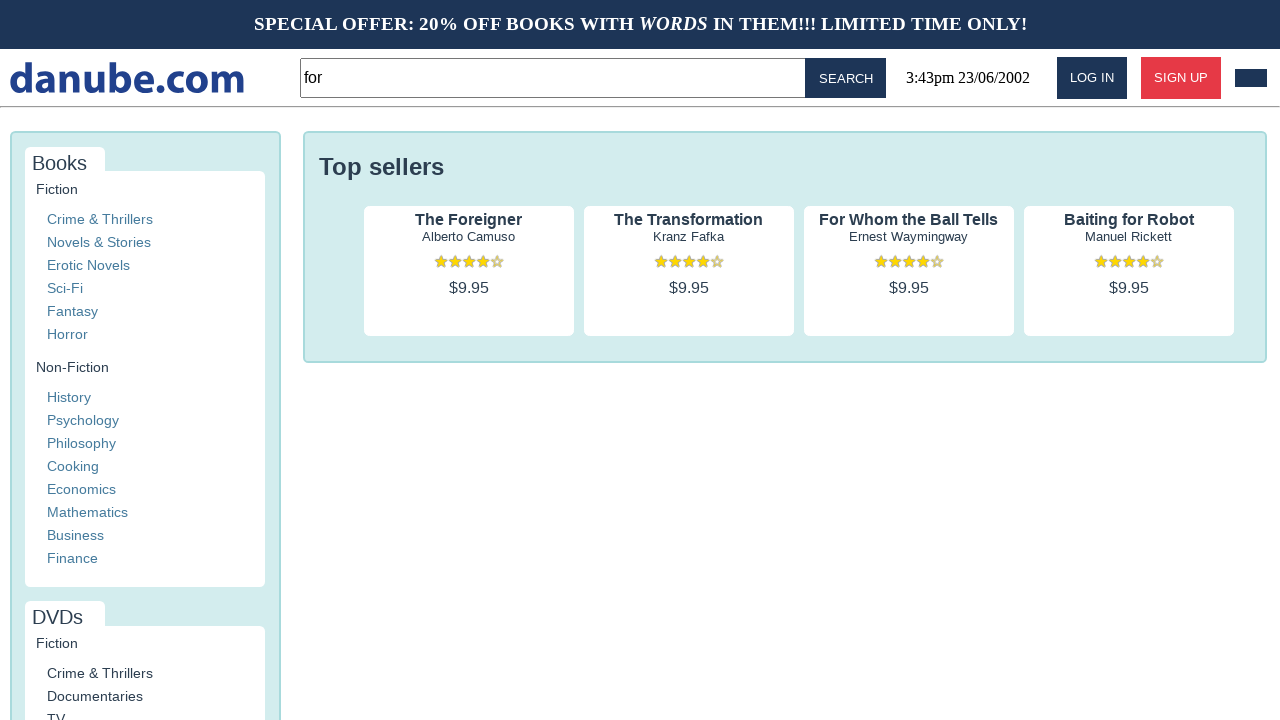

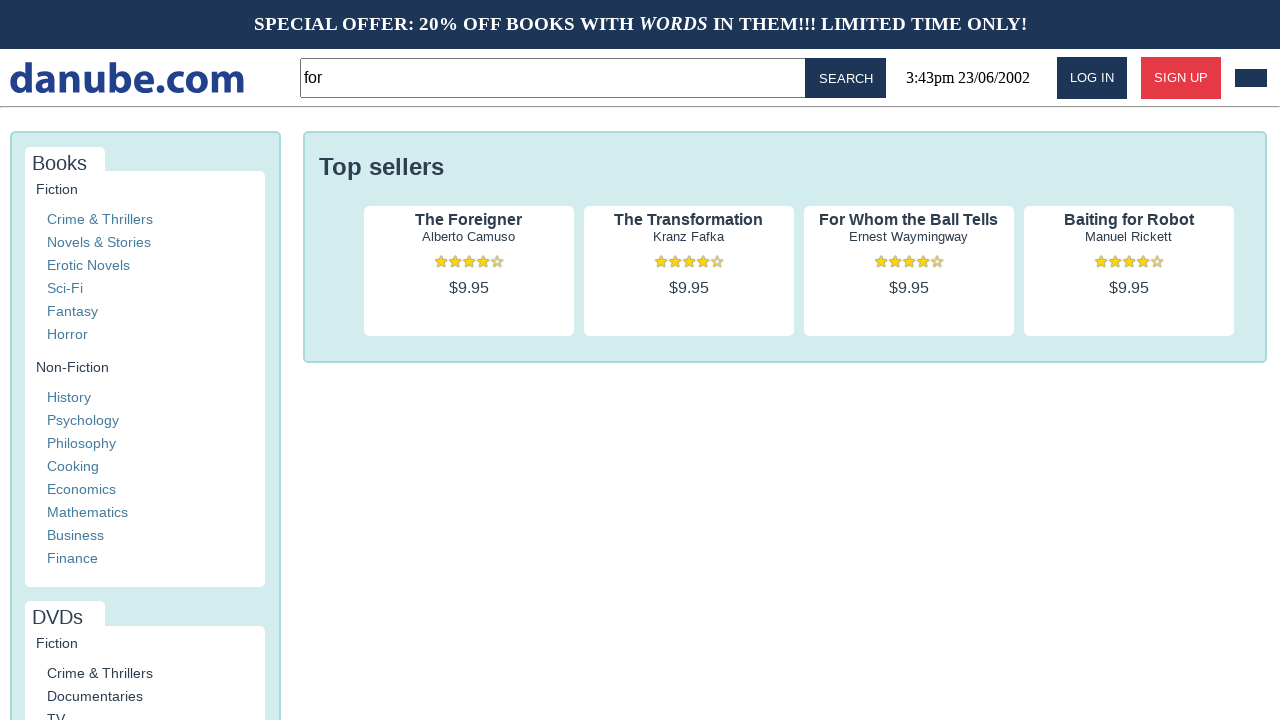